Tests JavaScript confirm dialog handling by clicking a confirm button and dismissing the resulting alert dialog

Starting URL: https://testautomationpractice.blogspot.com/

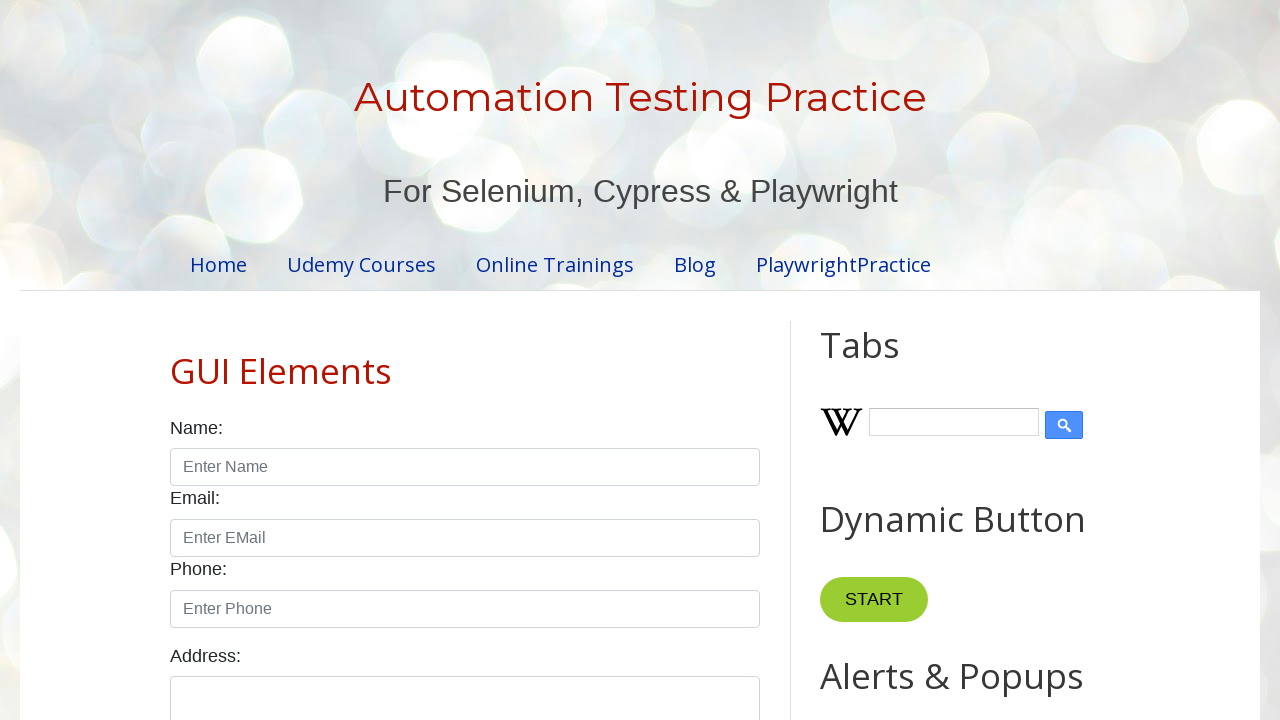

Set up dialog handler to dismiss confirm dialogs
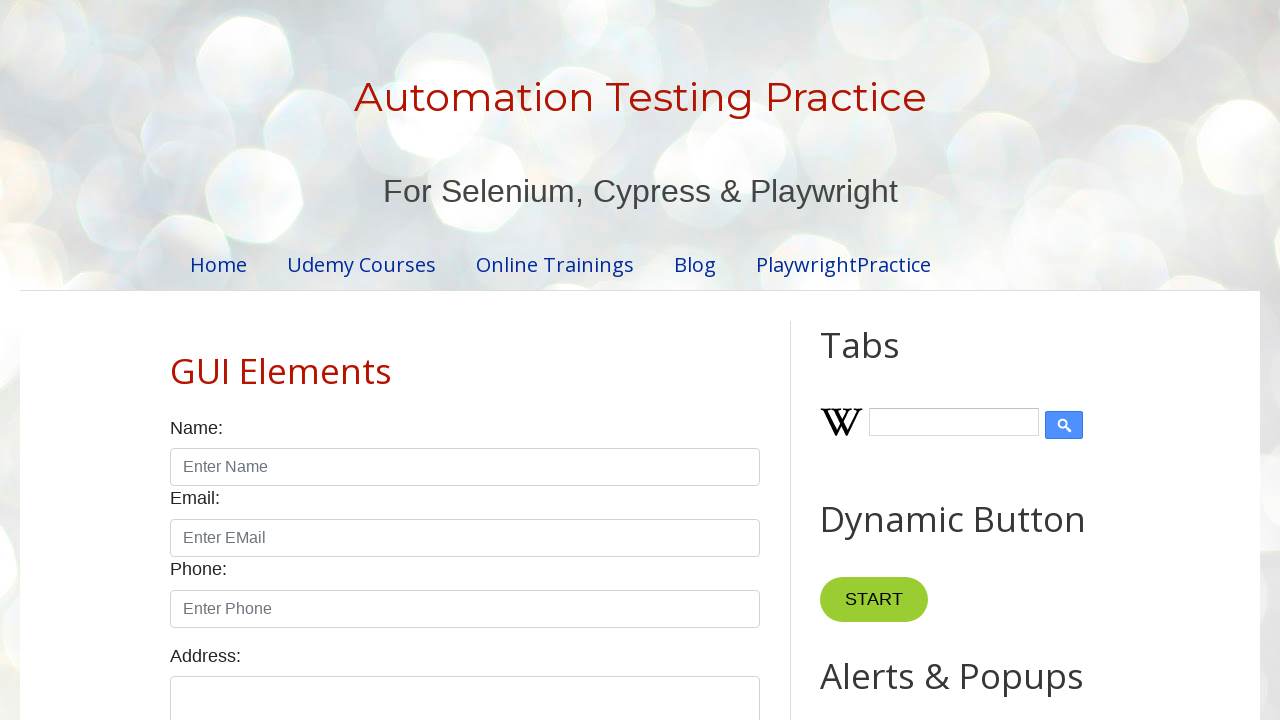

Clicked confirm button to trigger JavaScript confirm dialog at (912, 360) on xpath=//*[@id="confirmBtn"]
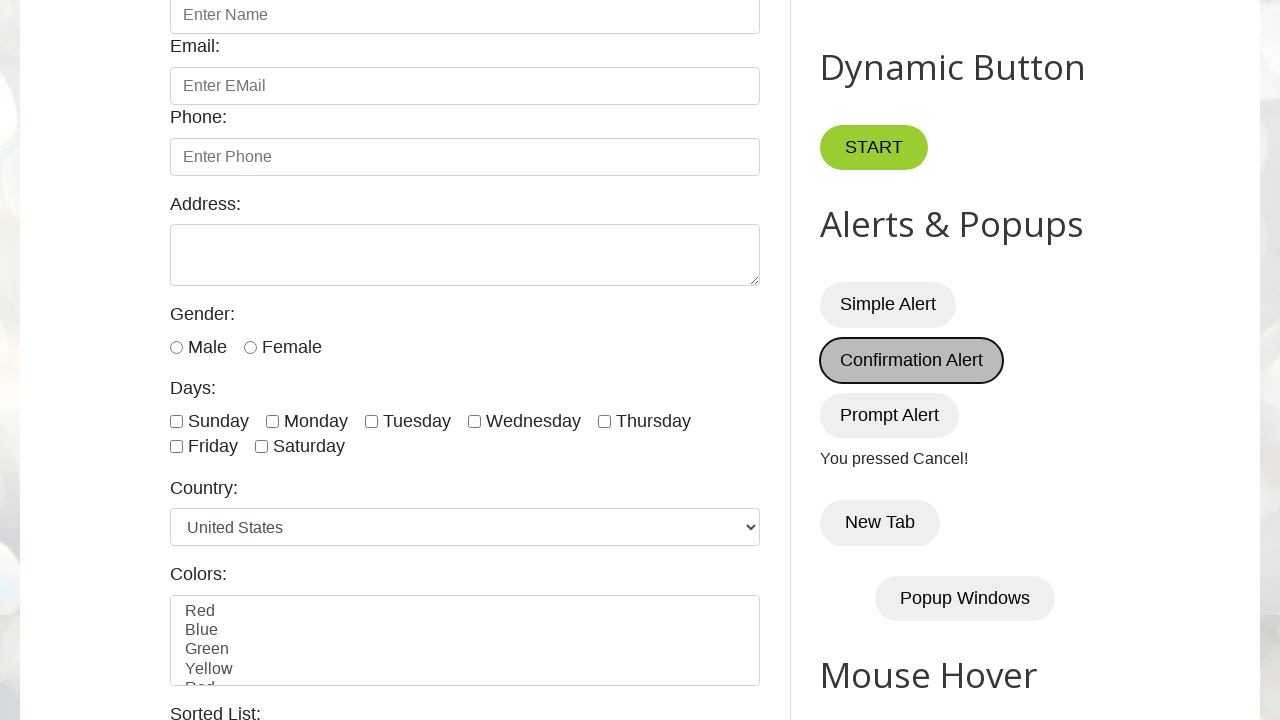

Waited for dialog interaction to complete
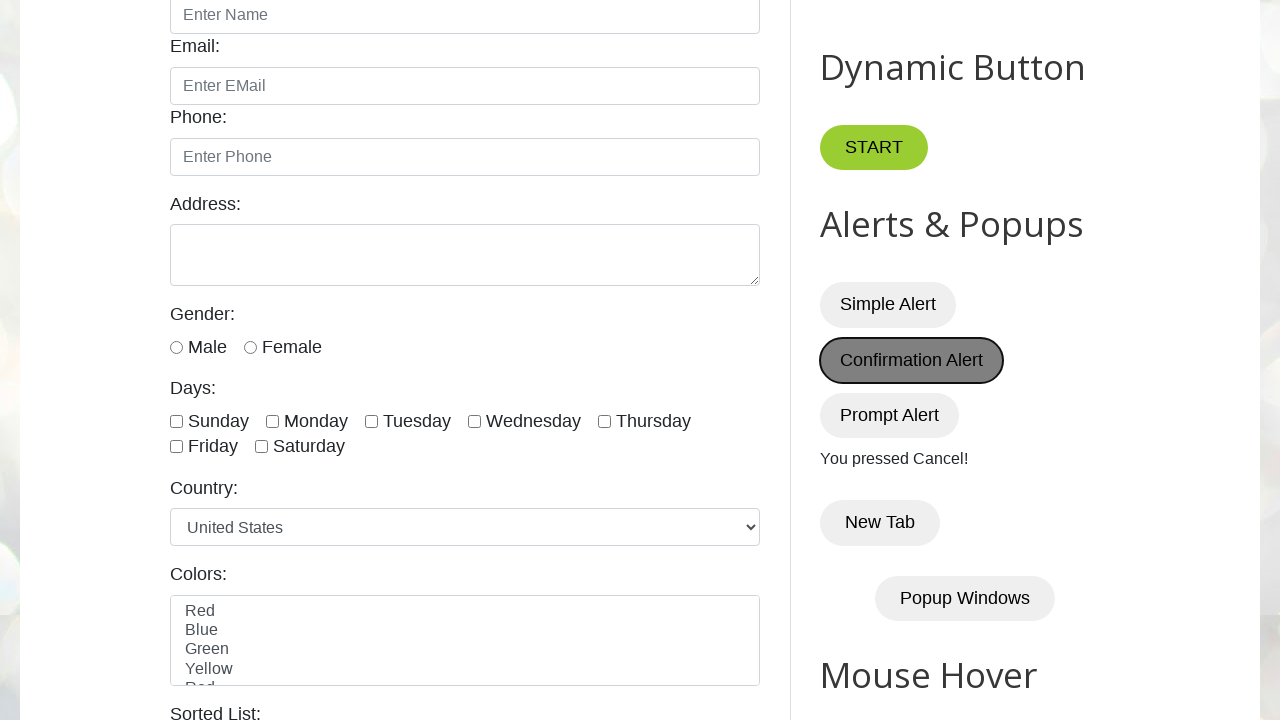

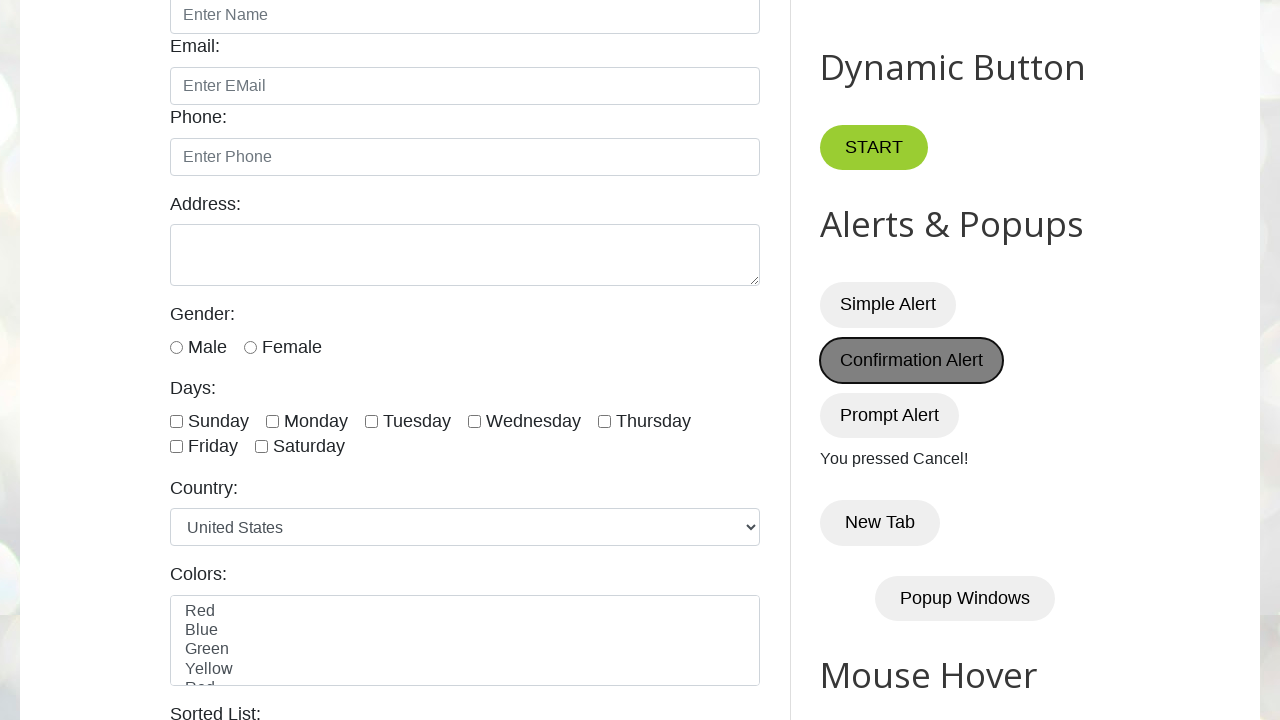